Tests that clicking the W3Schools logo navigates back to the home page

Starting URL: https://www.w3schools.com/js/default.asp

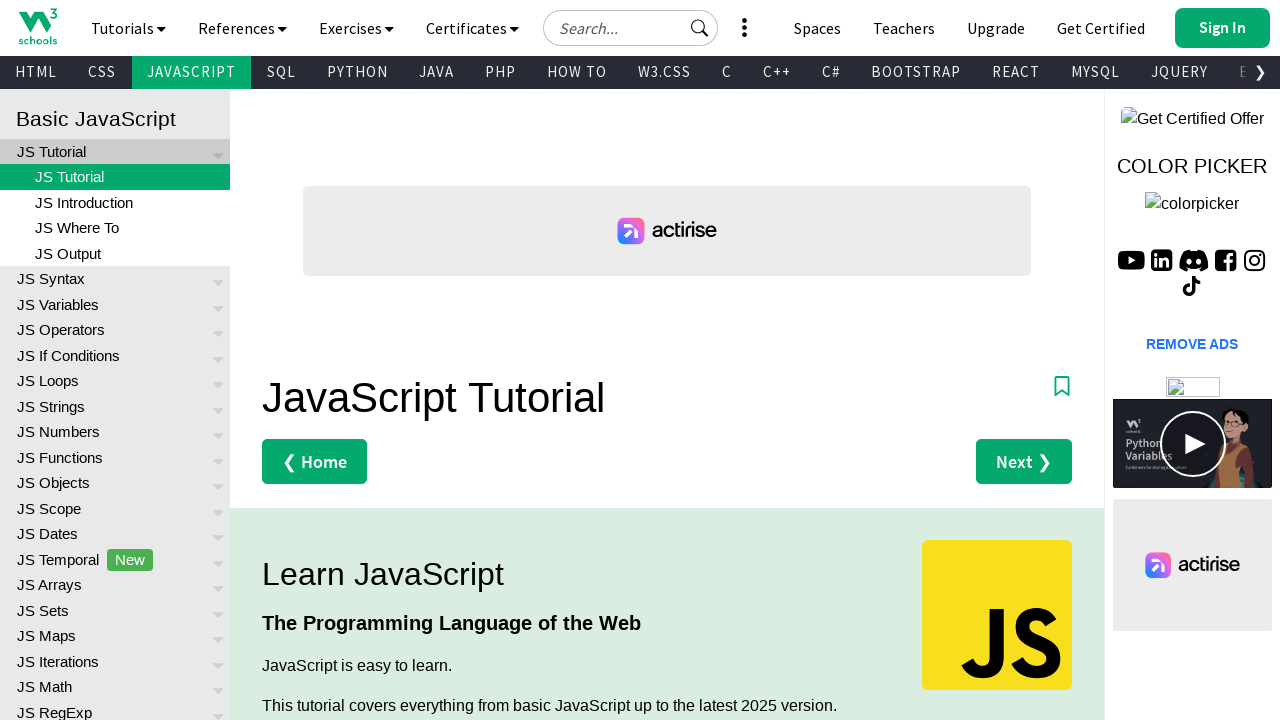

Clicked on the W3Schools logo at (38, 26) on xpath=//a[@href="https://www.w3schools.com"]
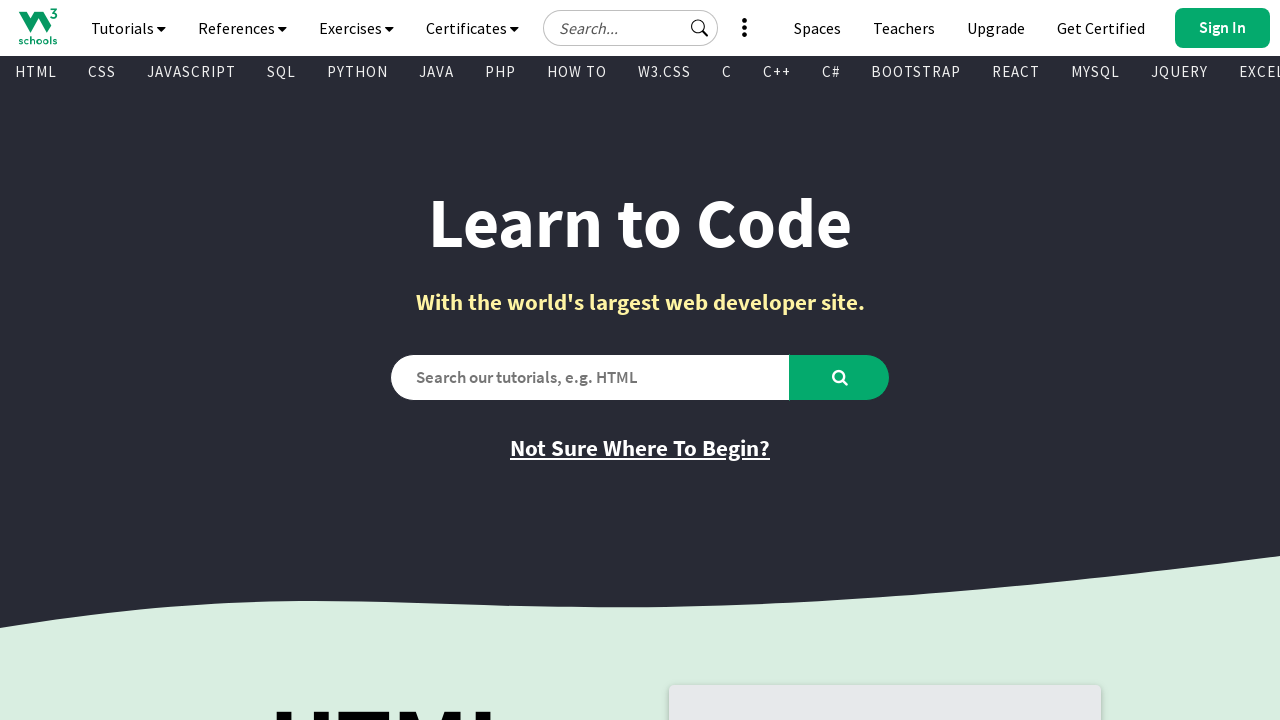

Navigation to home page completed and URL verified
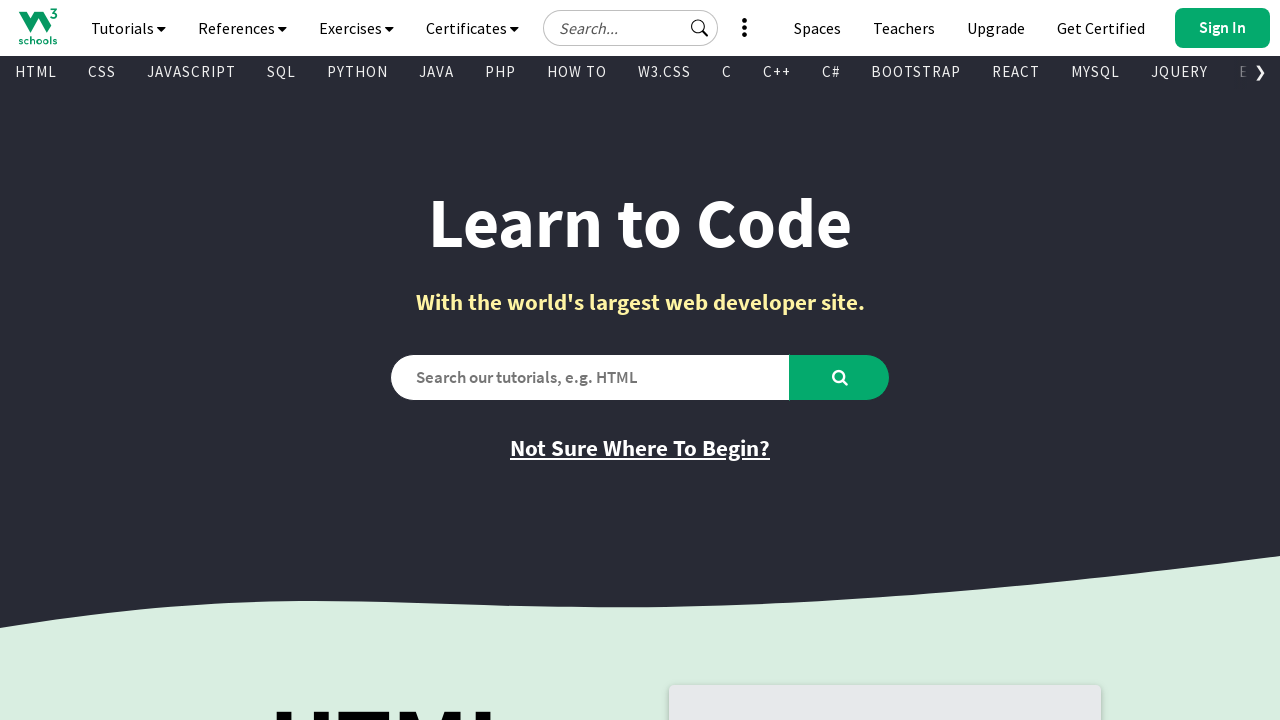

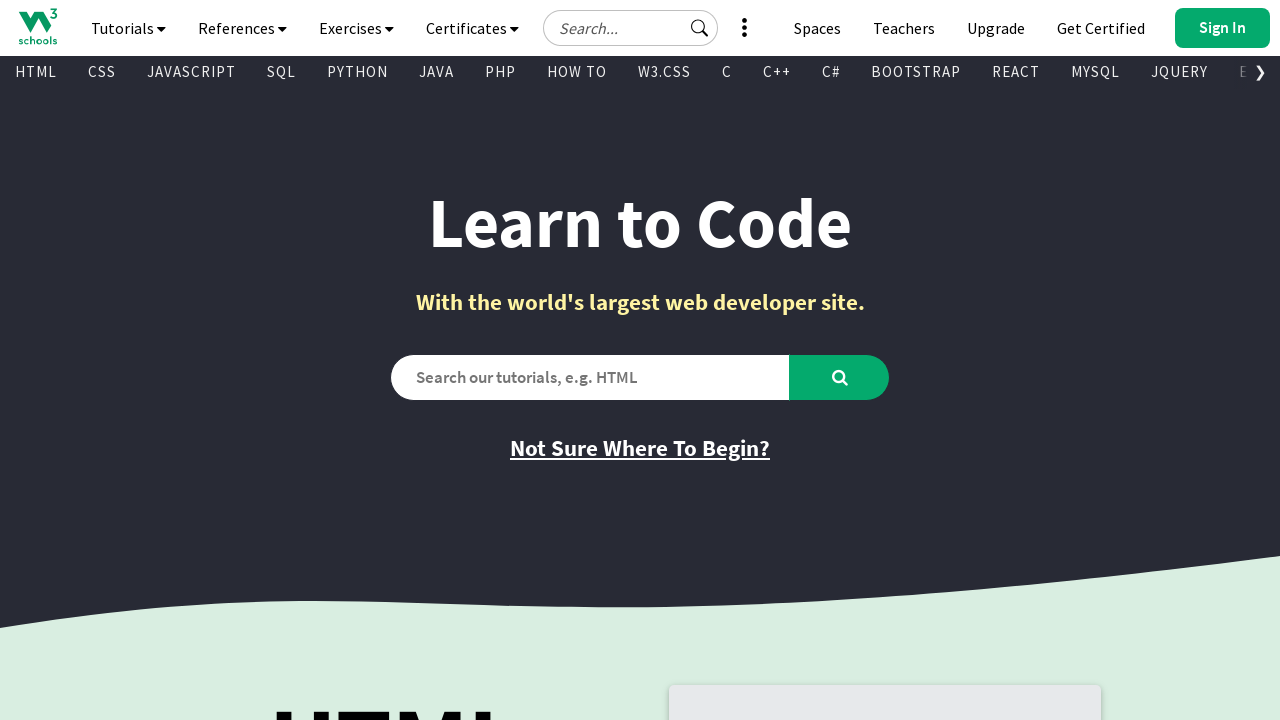